Tests opening multiple browser windows, switching between them, and closing child windows

Starting URL: http://benbai123.github.io/TestPages/Automation/Selenium/CommandsTesting.html

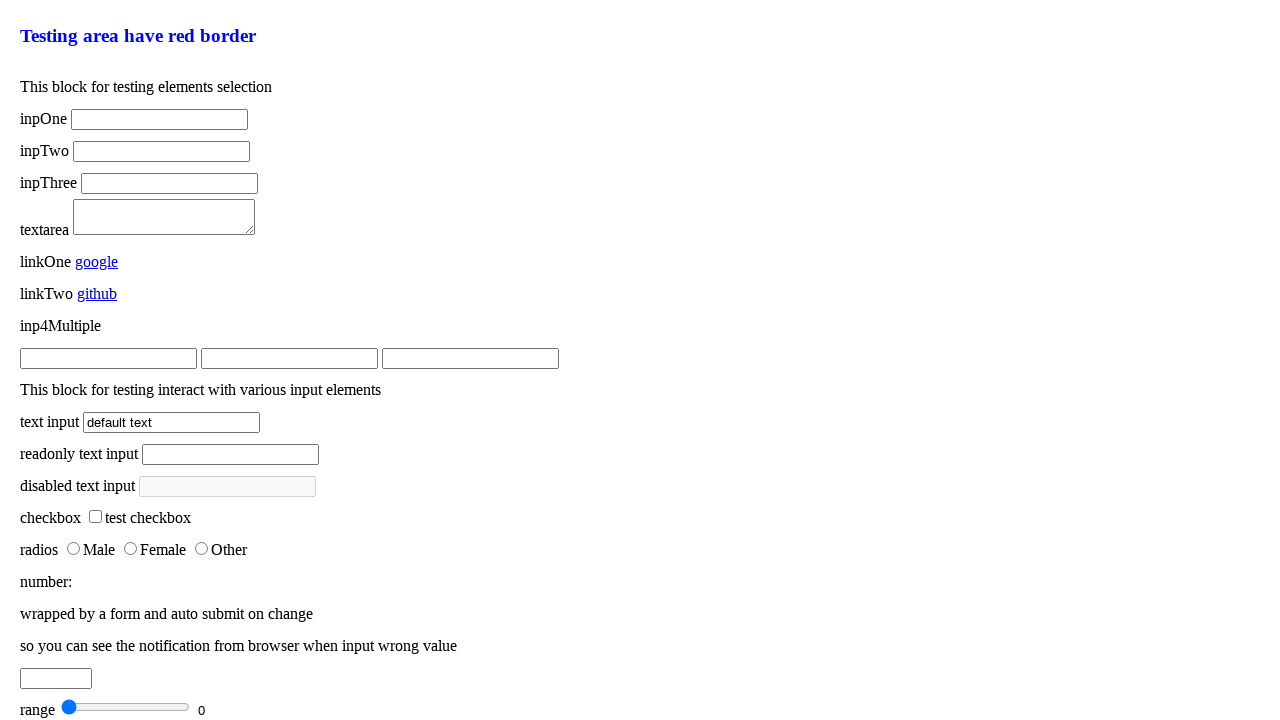

Located the child-windows testing block
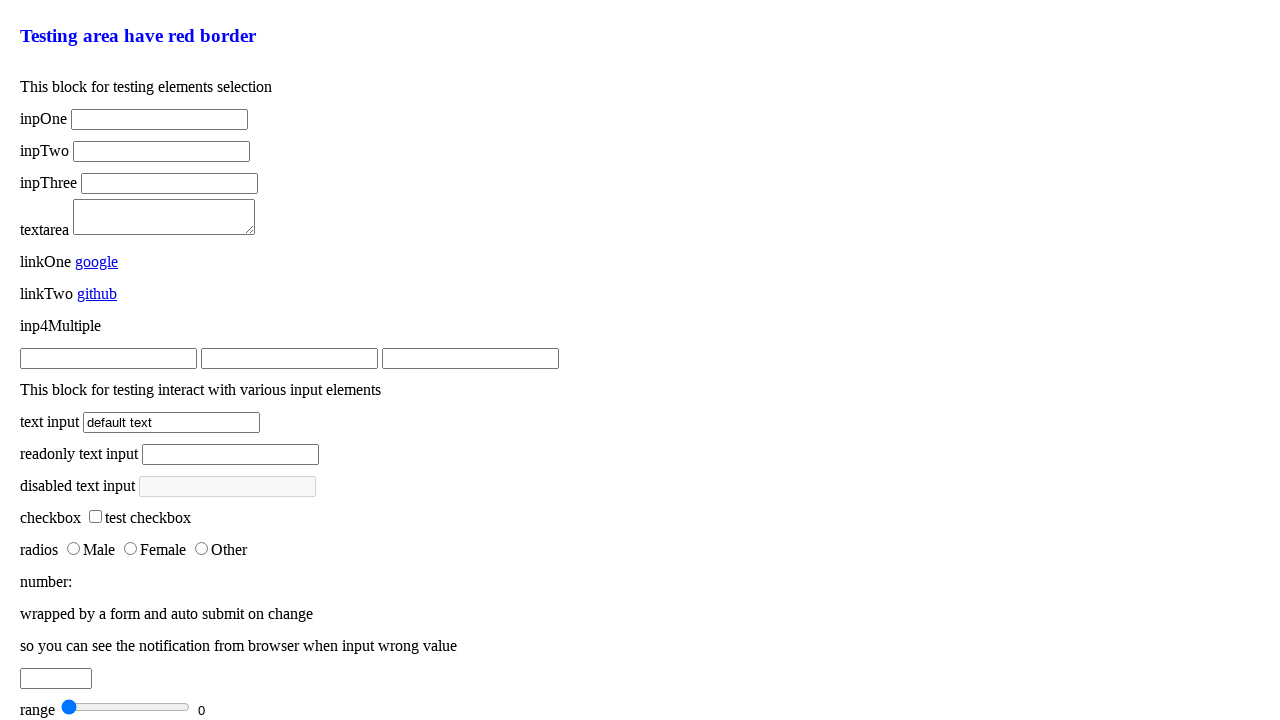

Opened window_001 in a new tab by clicking the first link at (140, 395) on .child-windows >> nth=0 >> a >> nth=0
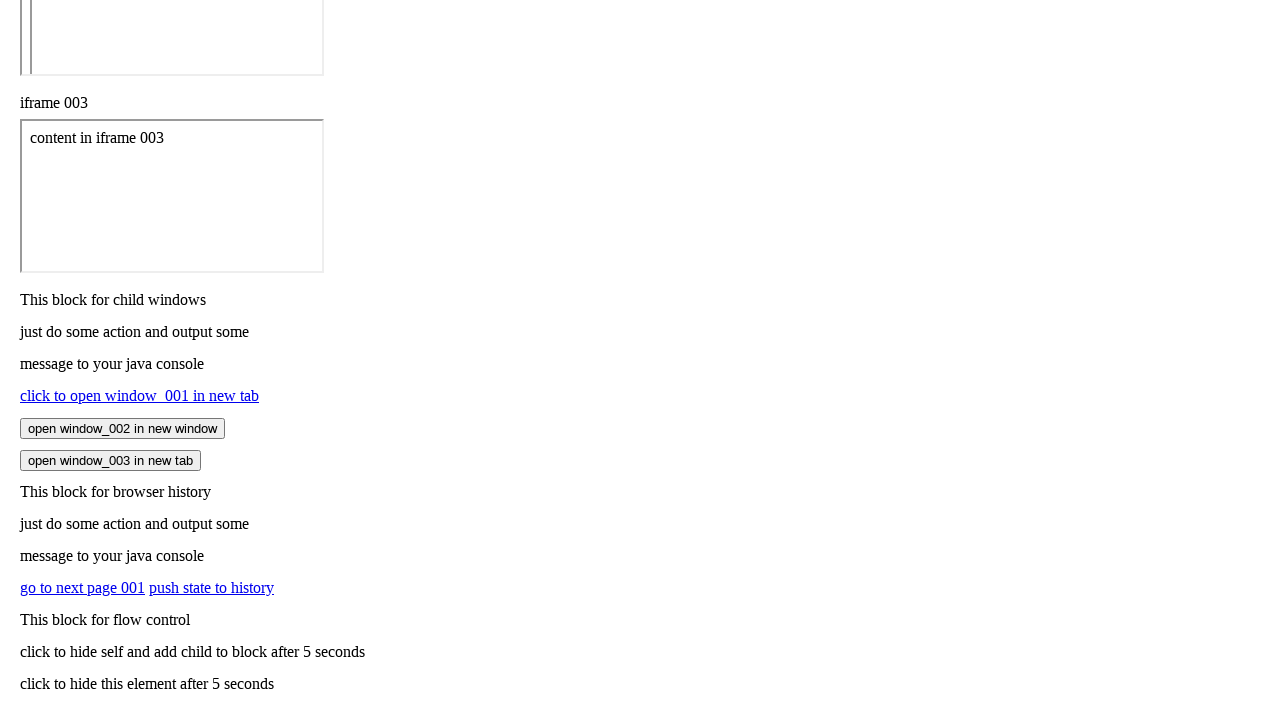

Waited 500ms for window_001 to fully load
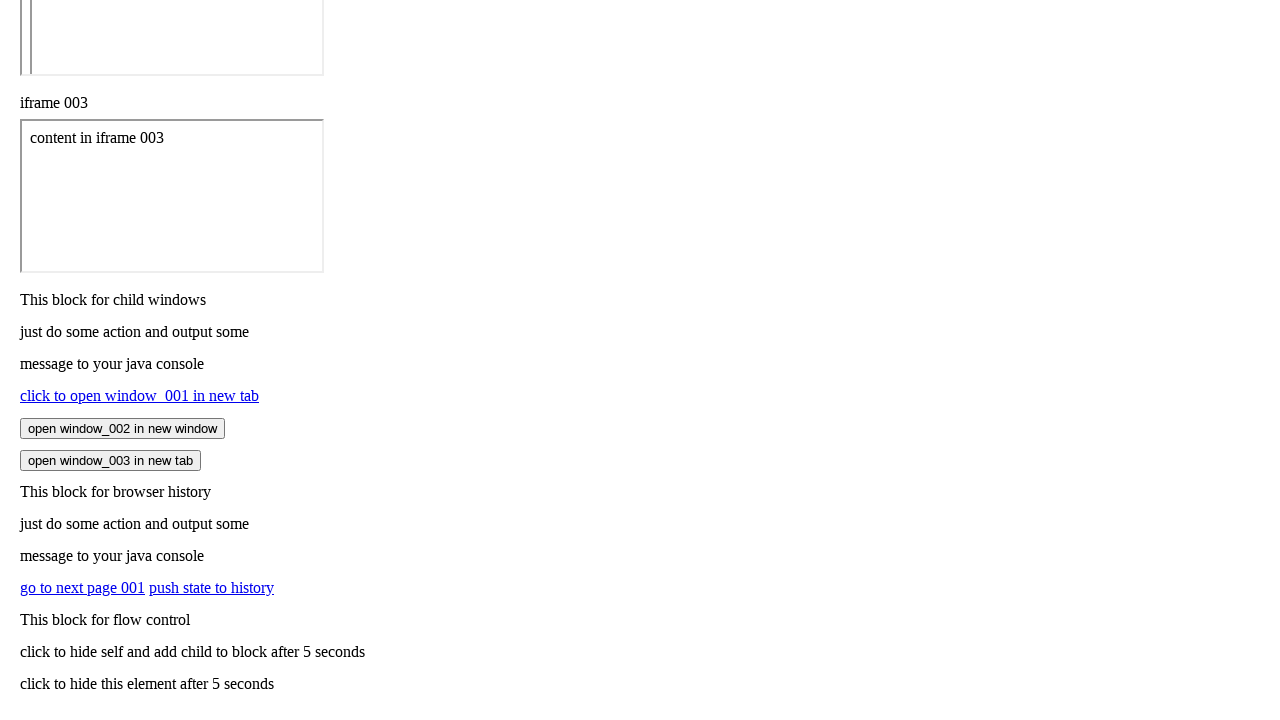

Retrieved content from window_001: 
			content in window 001
		
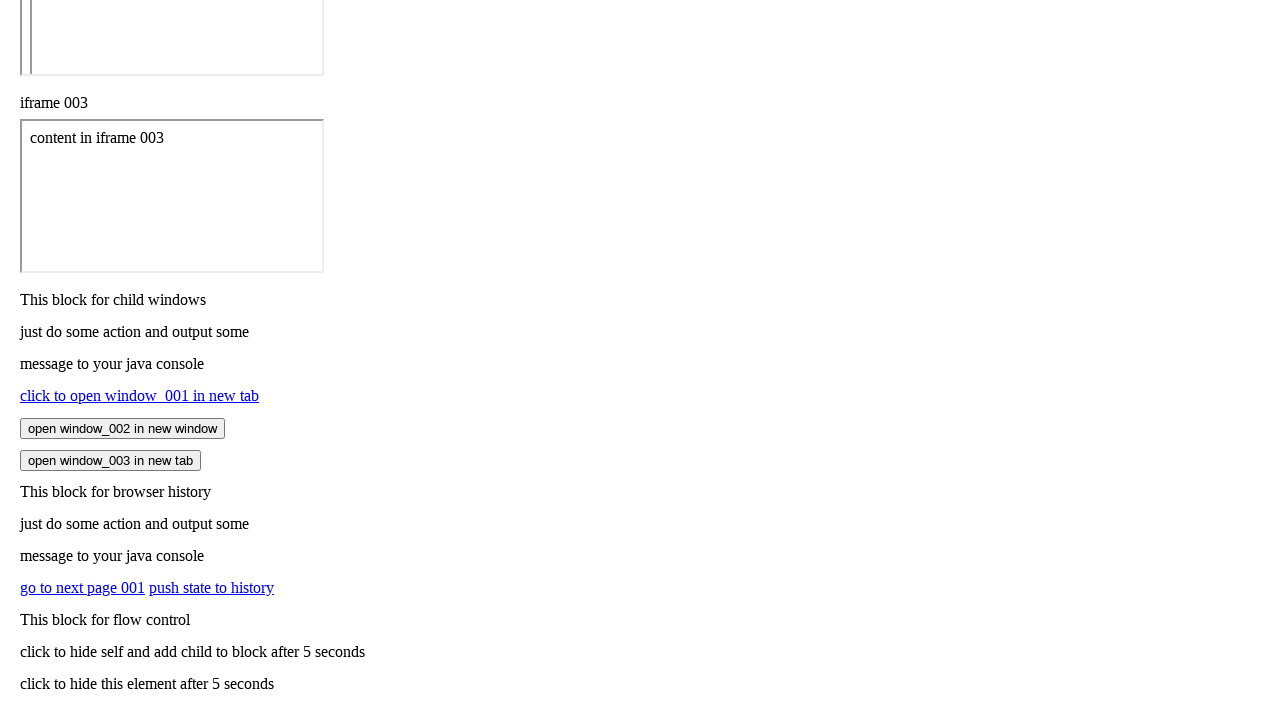

Opened window_002 in a new tab by clicking the .newwin-002 element at (122, 428) on .child-windows >> nth=0 >> .newwin-002
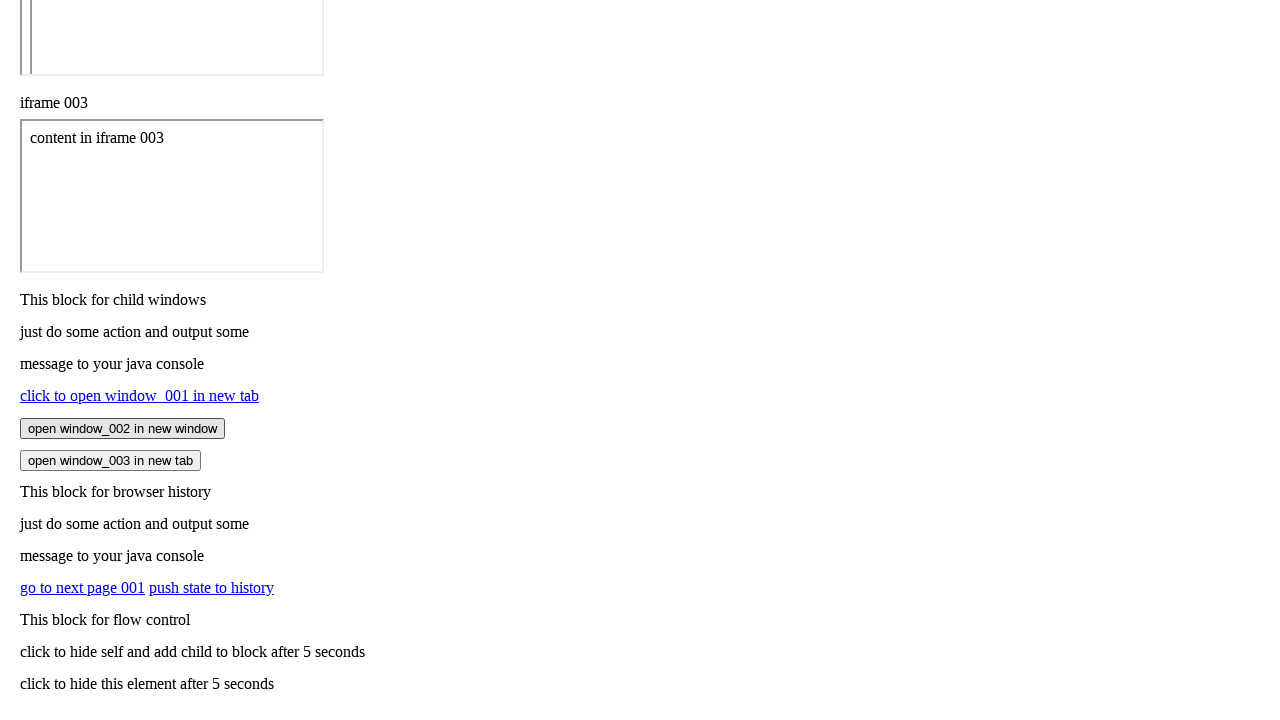

Waited 500ms for window_002 to fully load
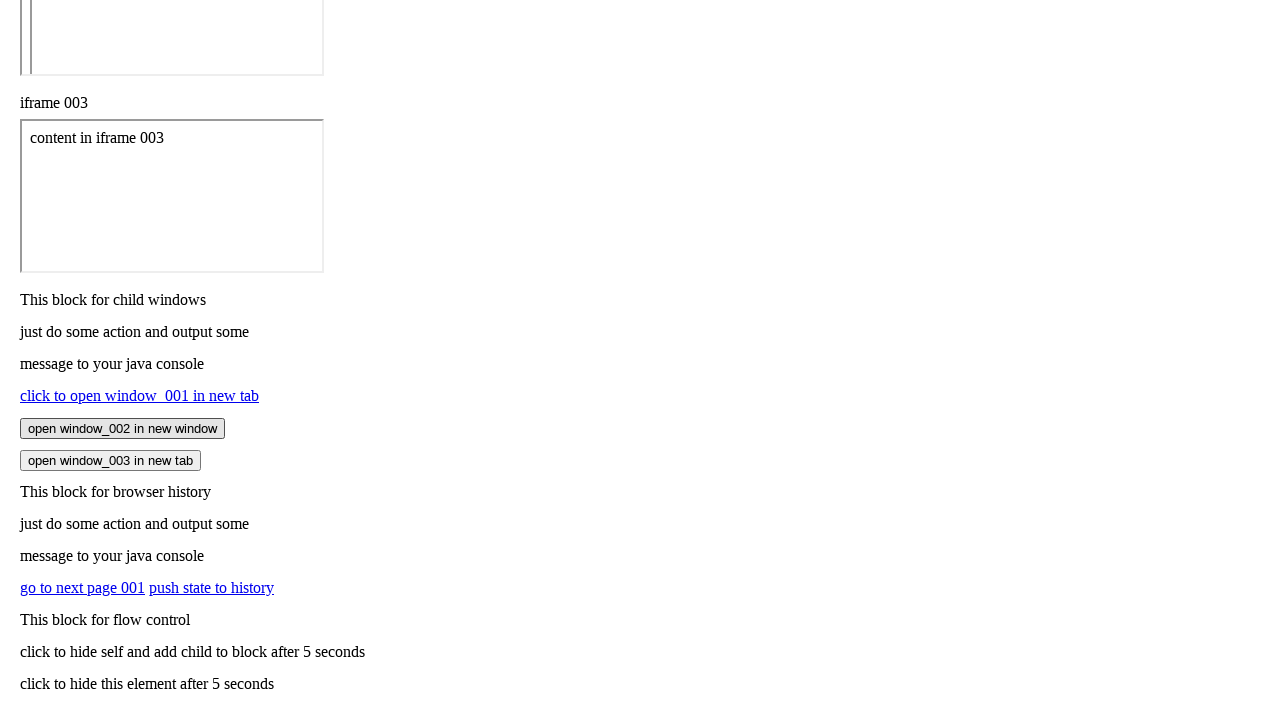

Retrieved content from window_002: 
			content in window 002
		
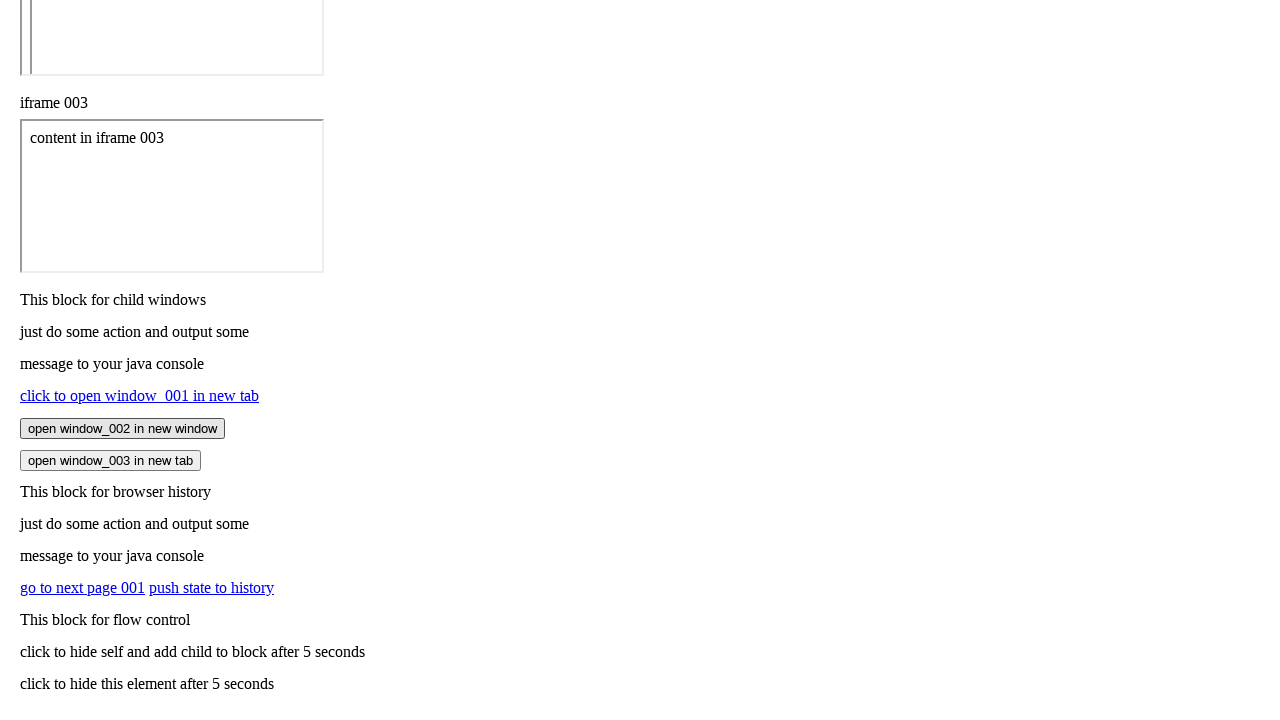

Opened window_003 in a new tab by clicking the .newwin-003 element at (110, 460) on .child-windows >> nth=0 >> .newwin-003
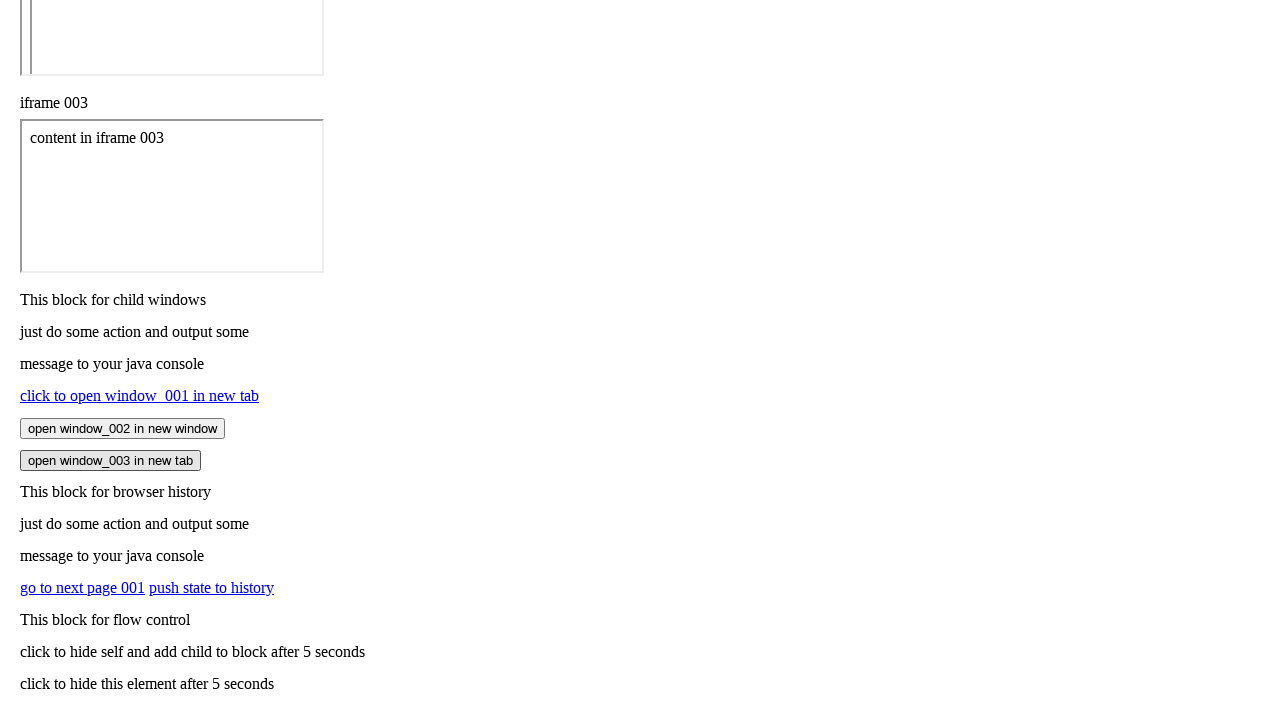

Waited 500ms for window_003 to fully load
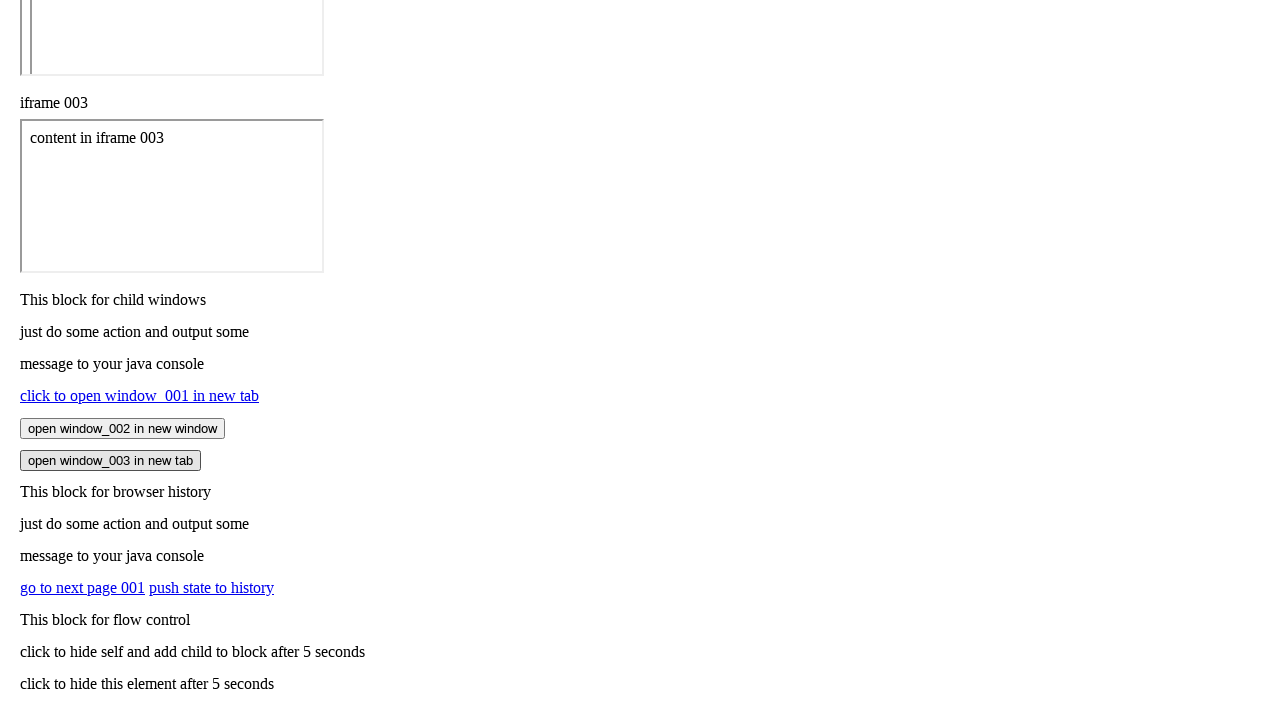

Retrieved content from window_003: 
			content in window 003
		
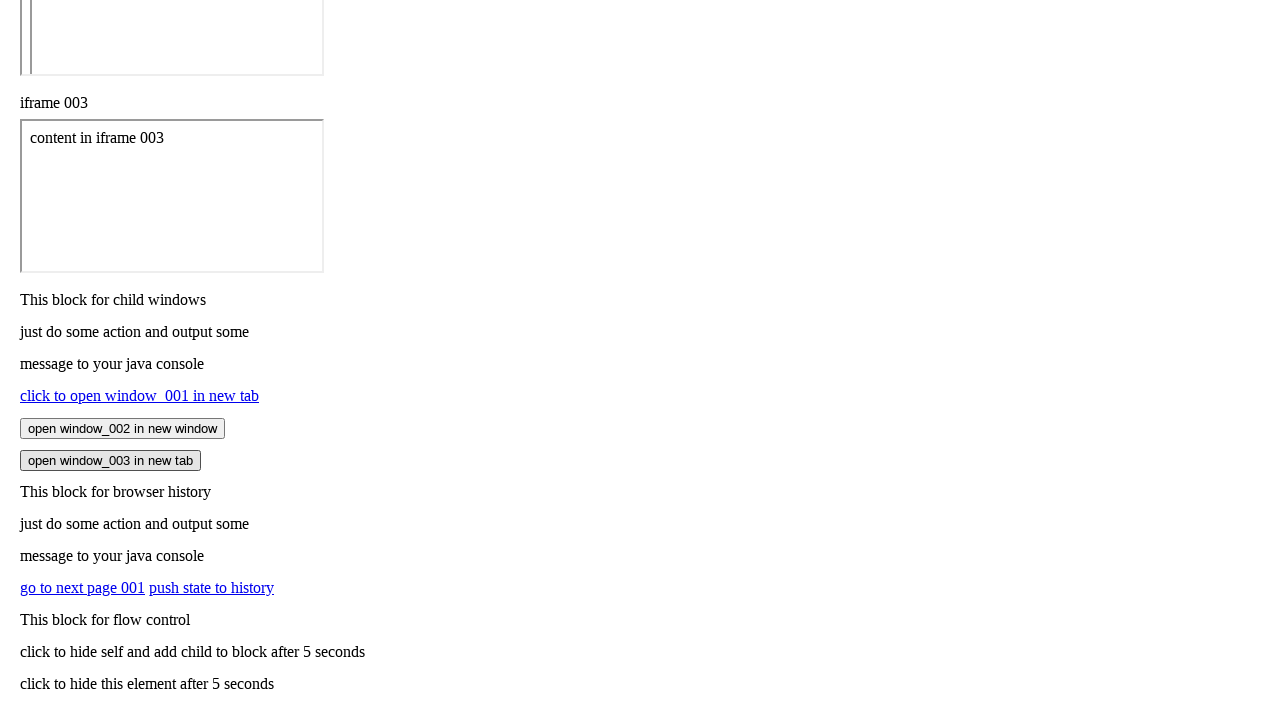

Closed window_001
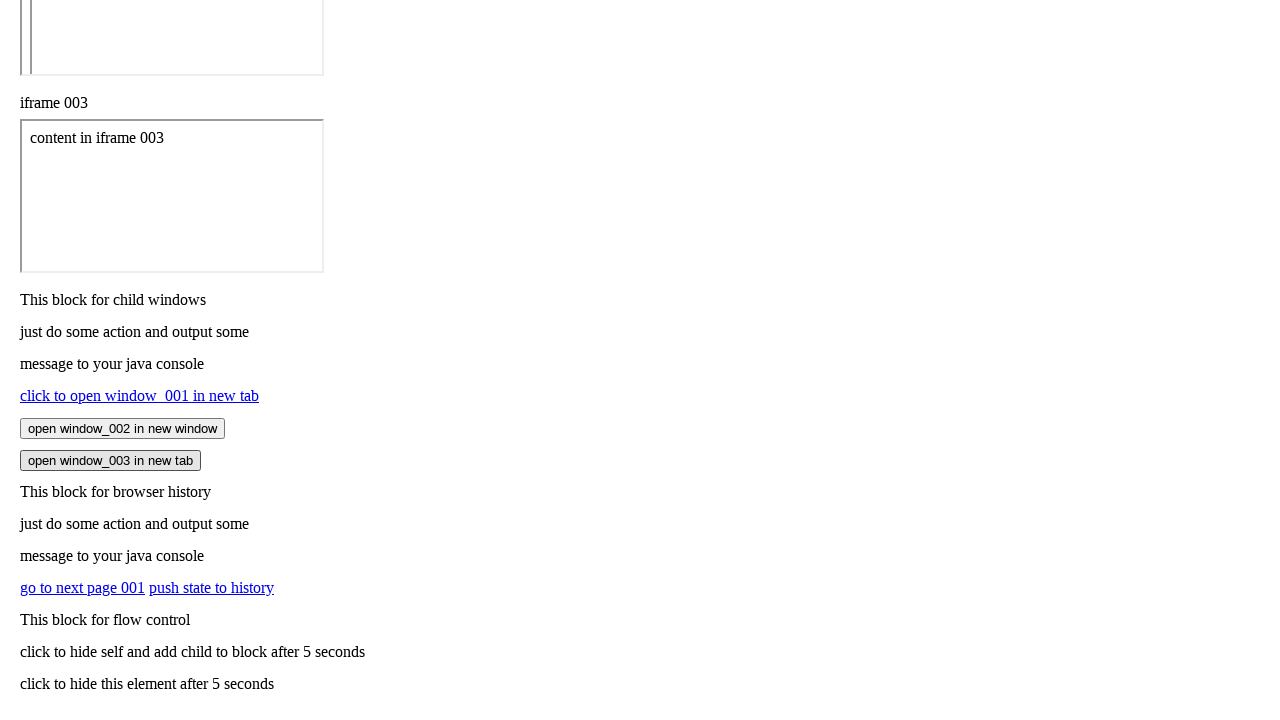

Waited 500ms after closing window_001
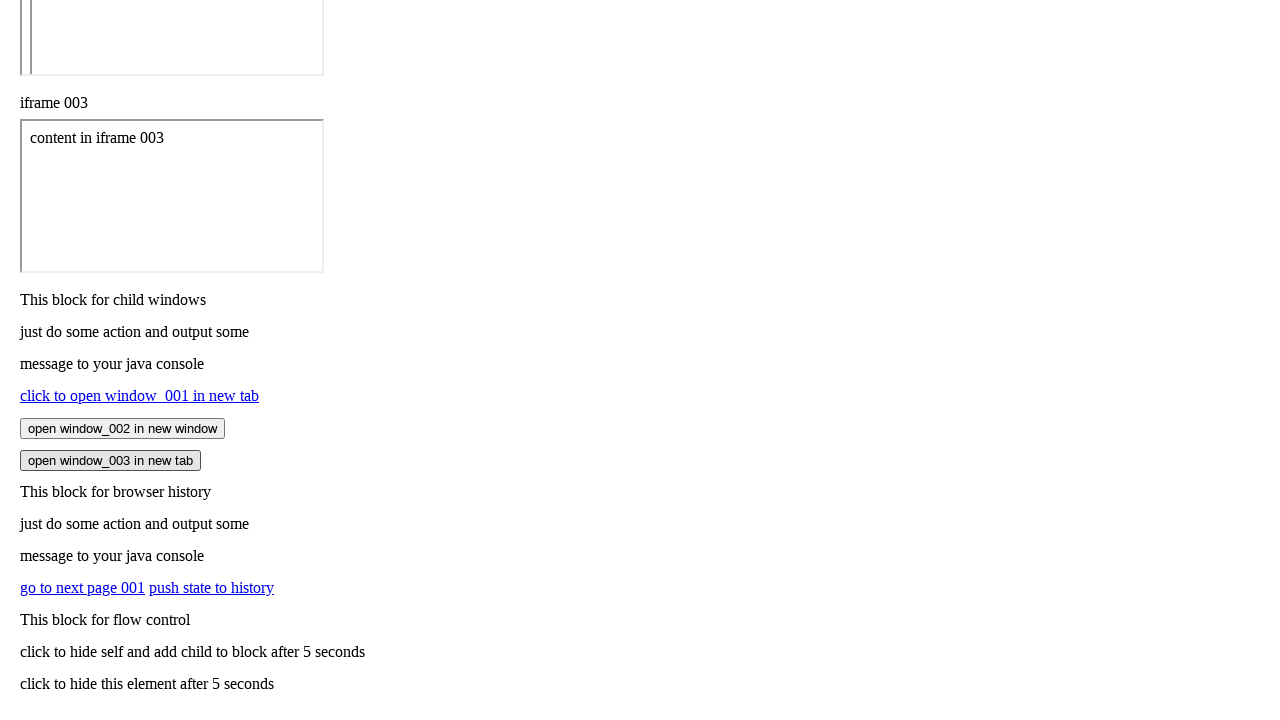

Closed window_002
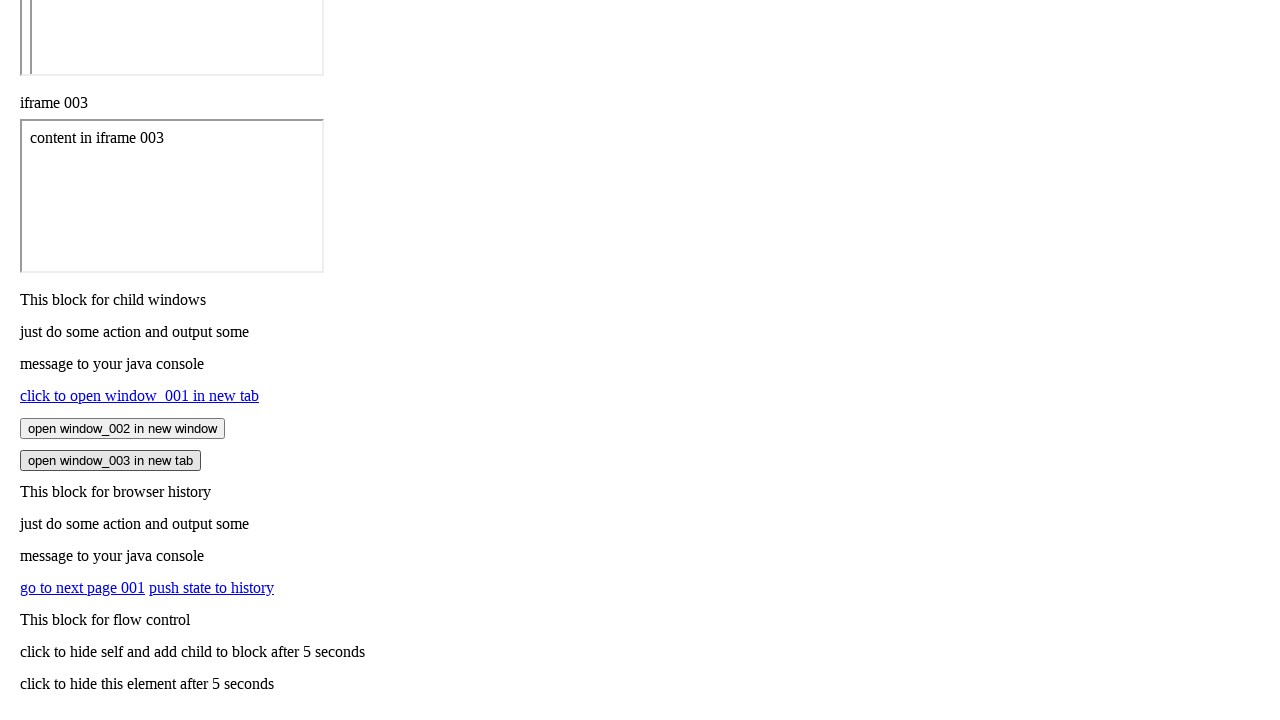

Waited 500ms after closing window_002
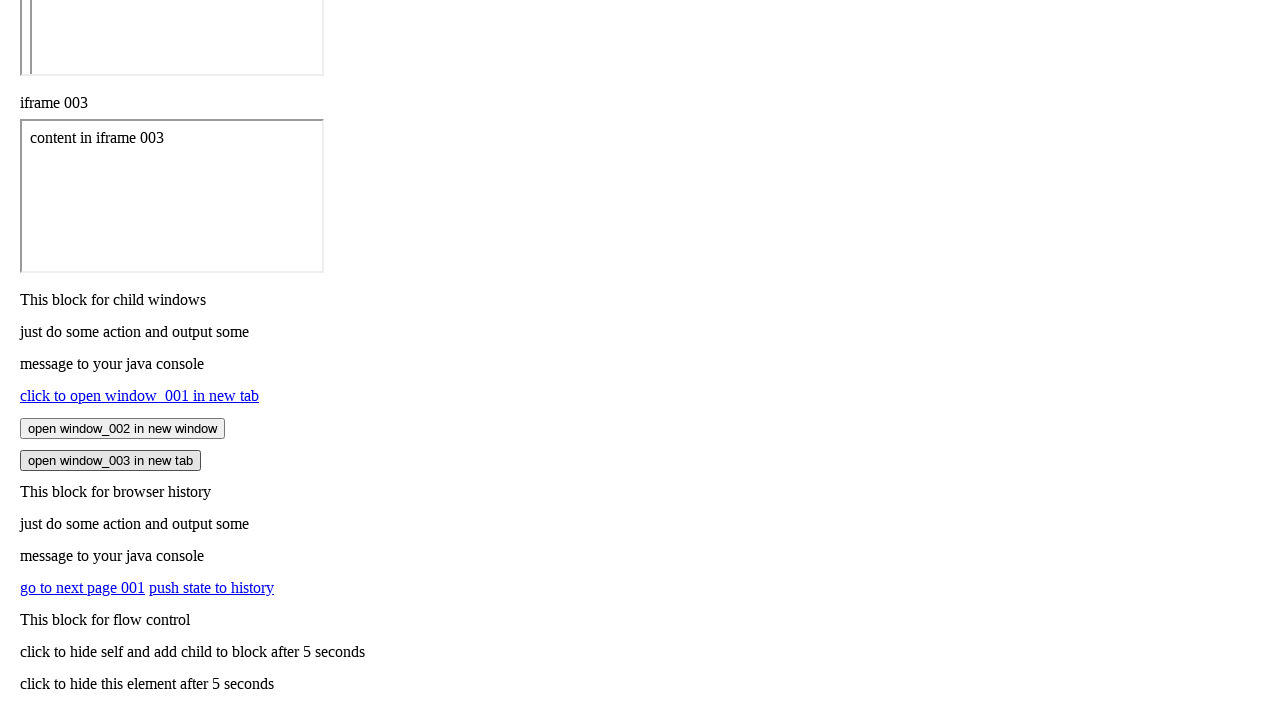

Closed window_003
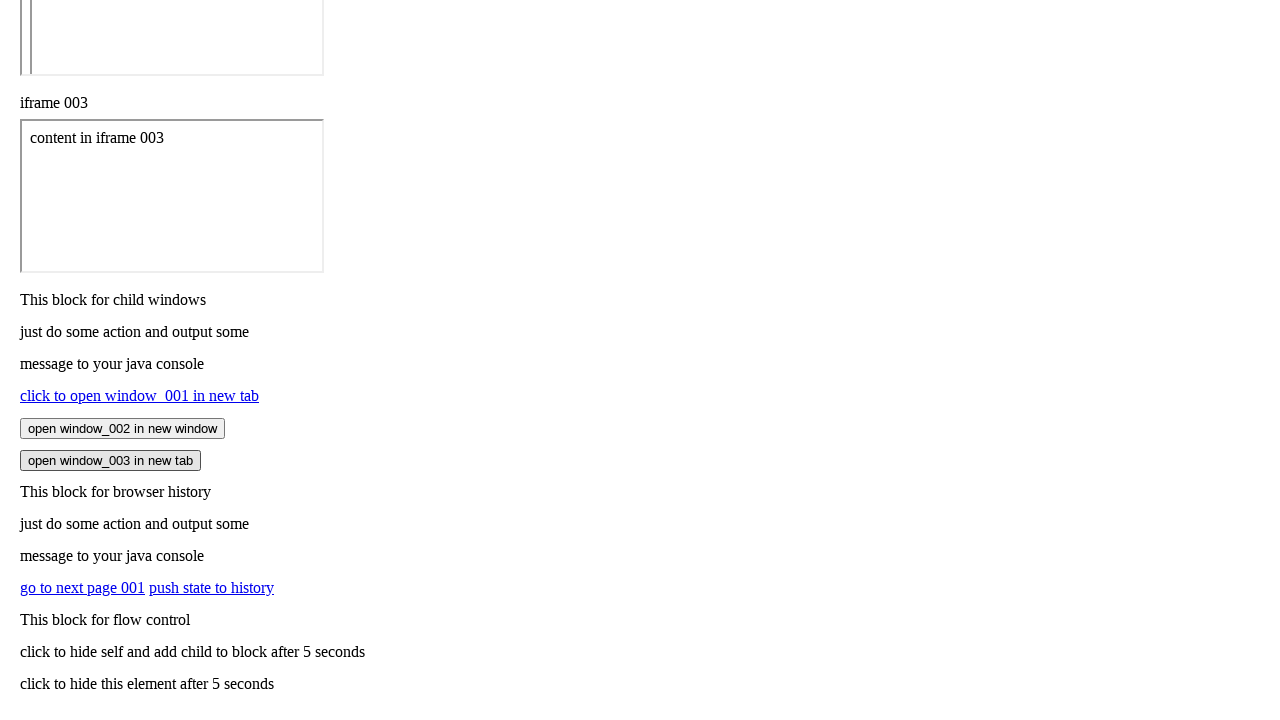

Waited 500ms after closing window_003
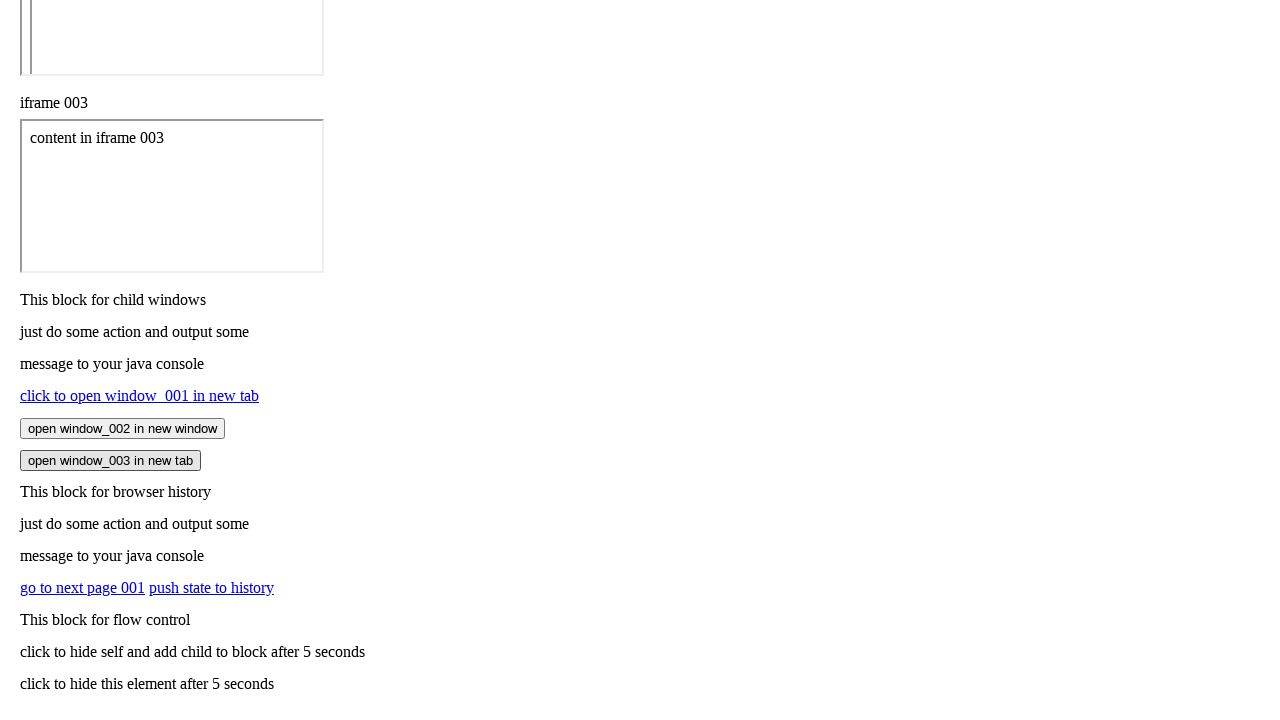

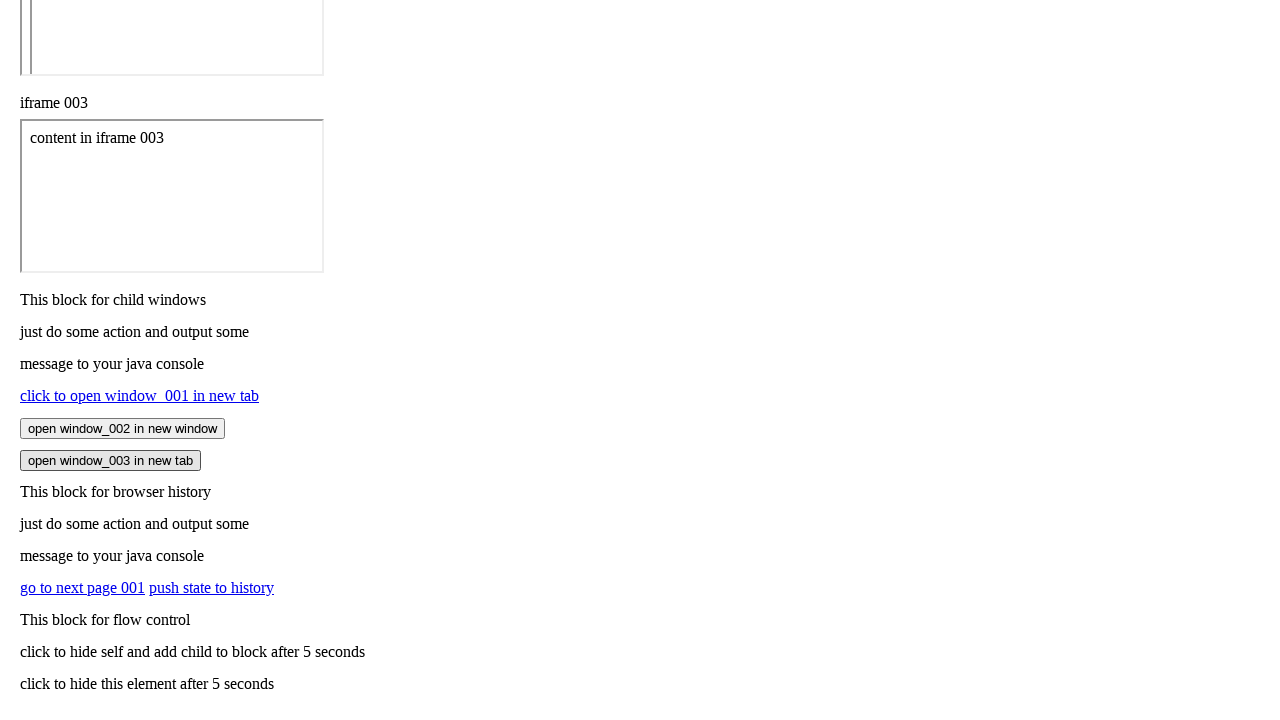